Tests Core Web Vitals performance by measuring page load time and verifying that the body and main content areas are visible and loaded properly.

Starting URL: https://rebet.app/

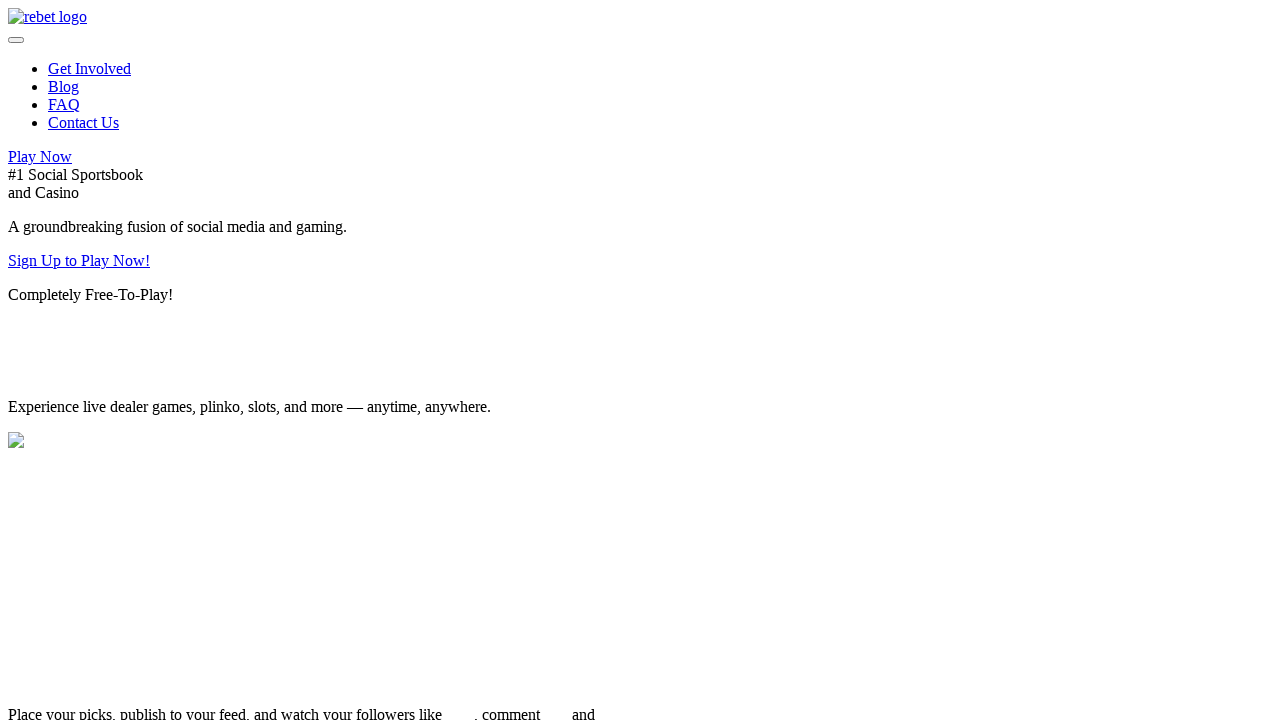

Waited for network idle state - page fully loaded
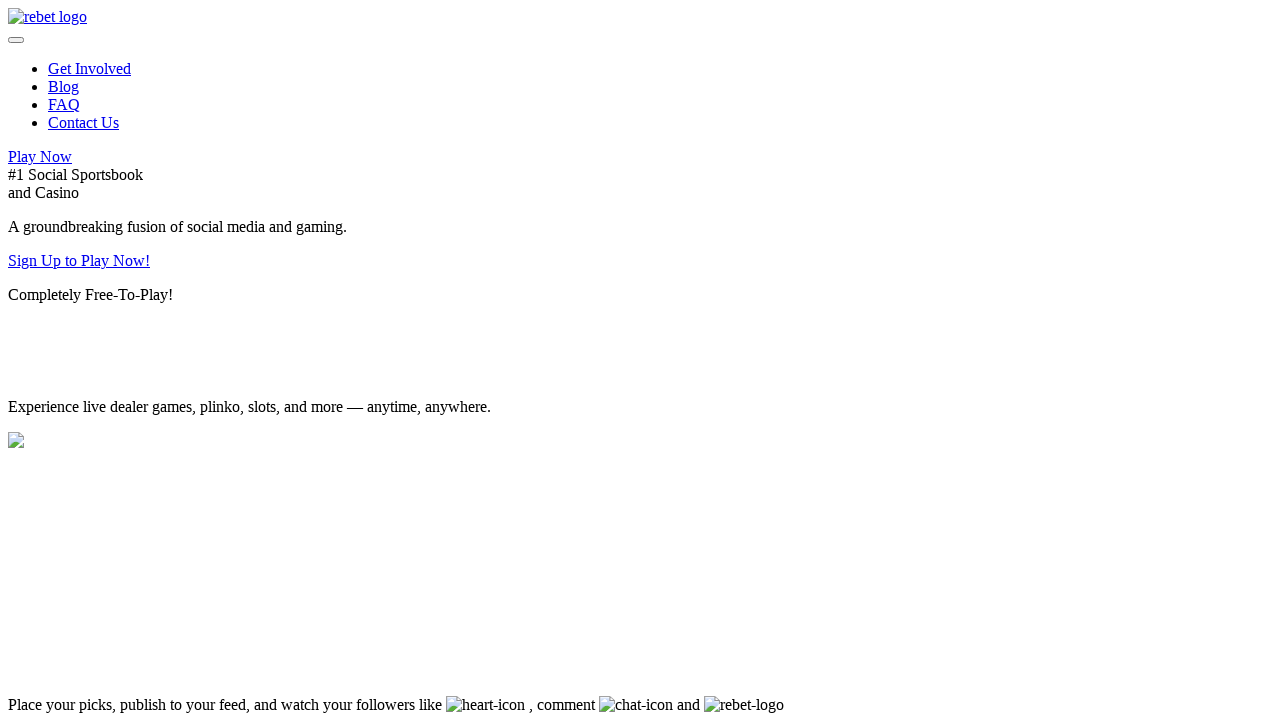

Checked if body element is visible
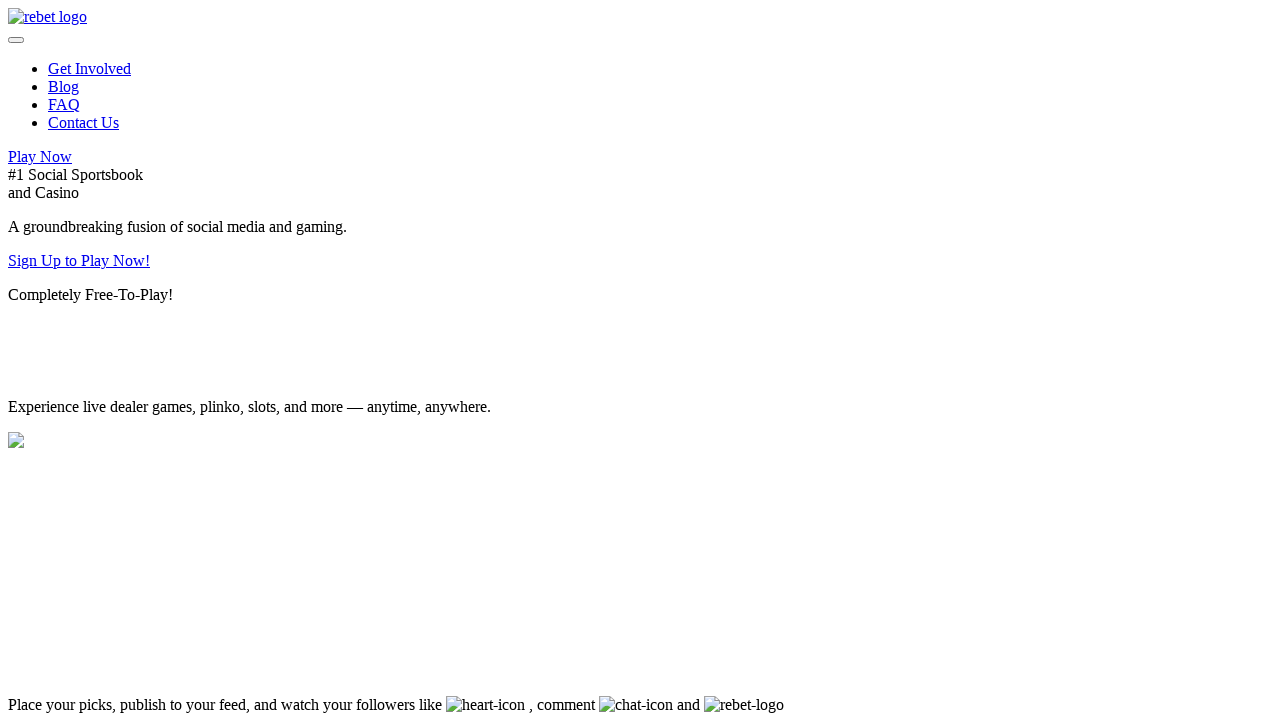

Asserted that body is visible
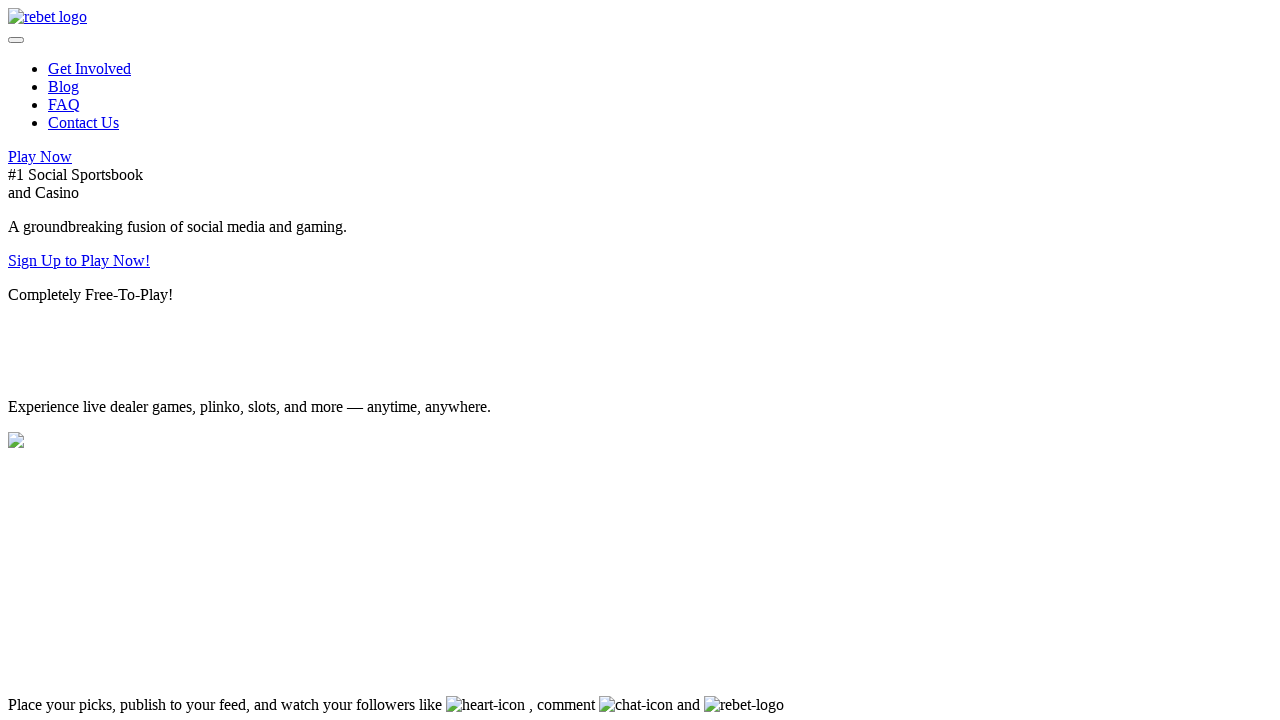

Located main content area elements
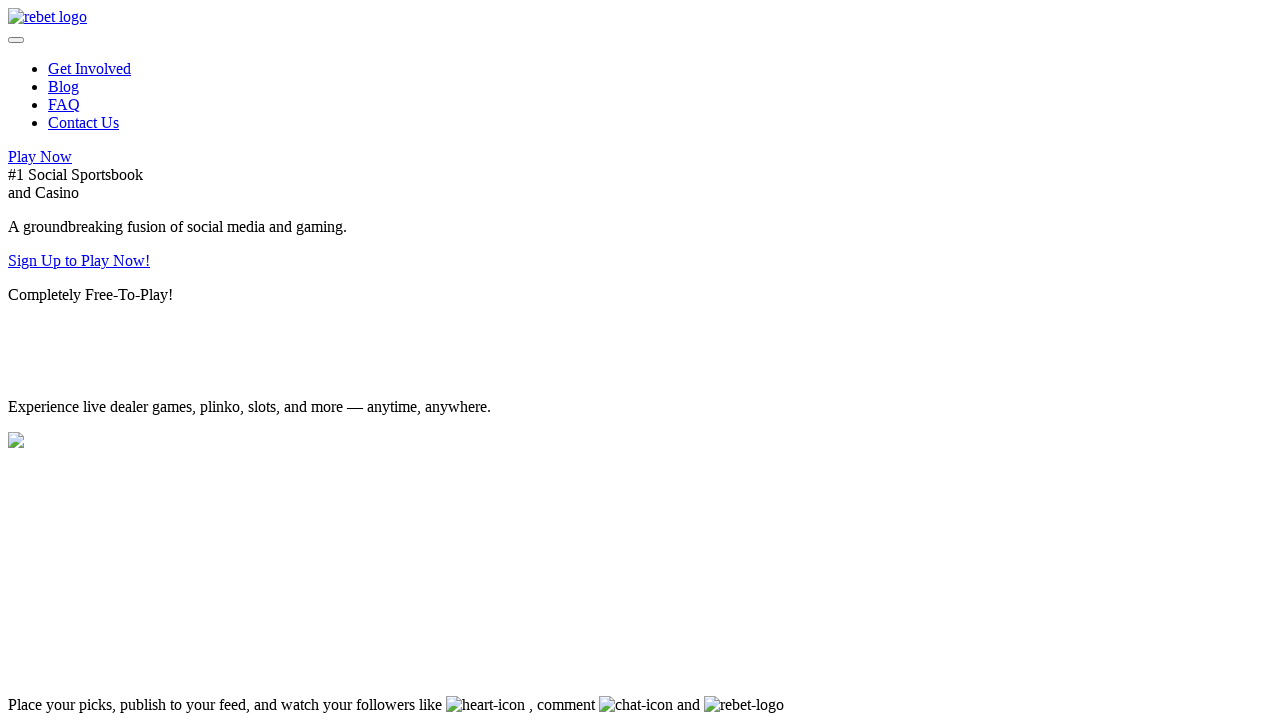

Checked for main content area - found: True
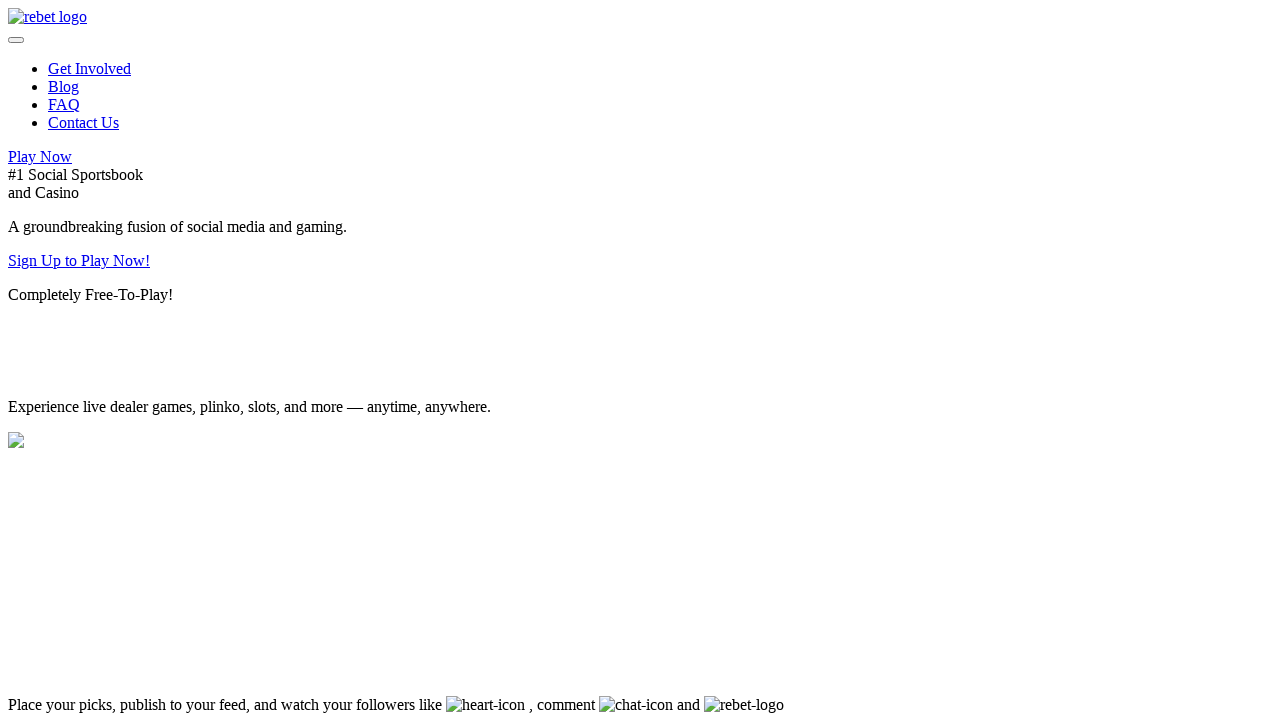

Main content area detected on page
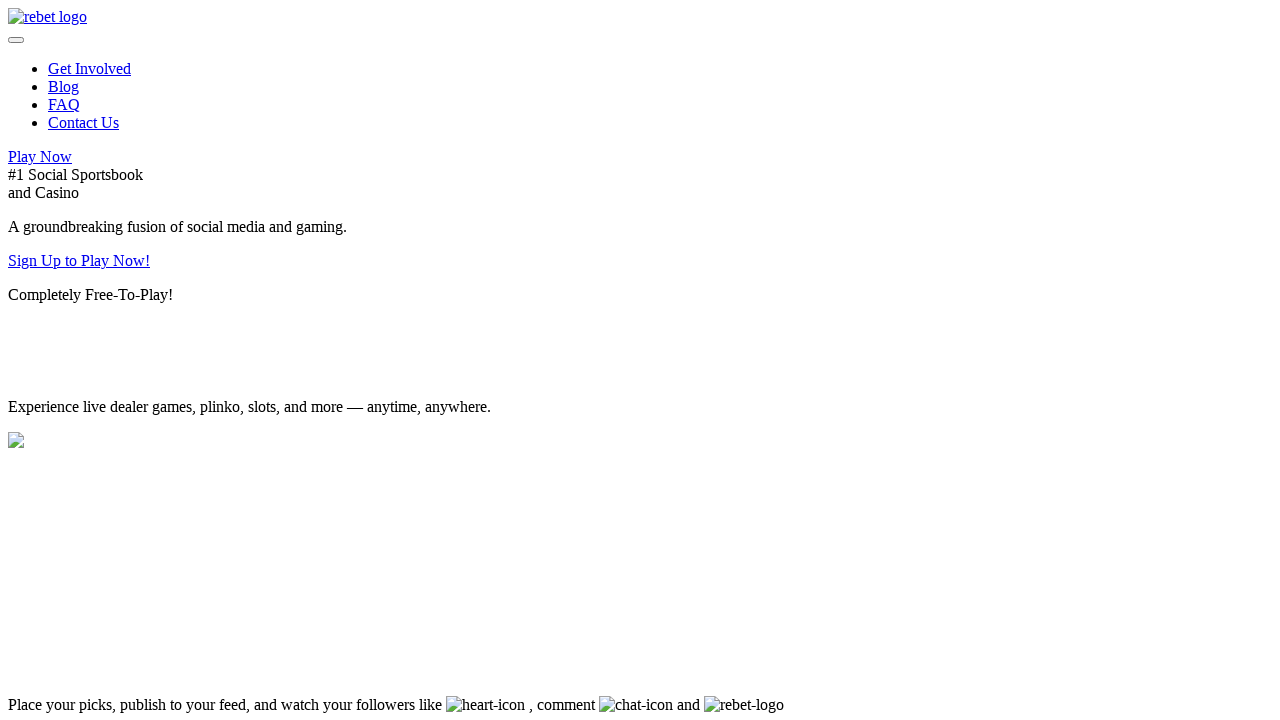

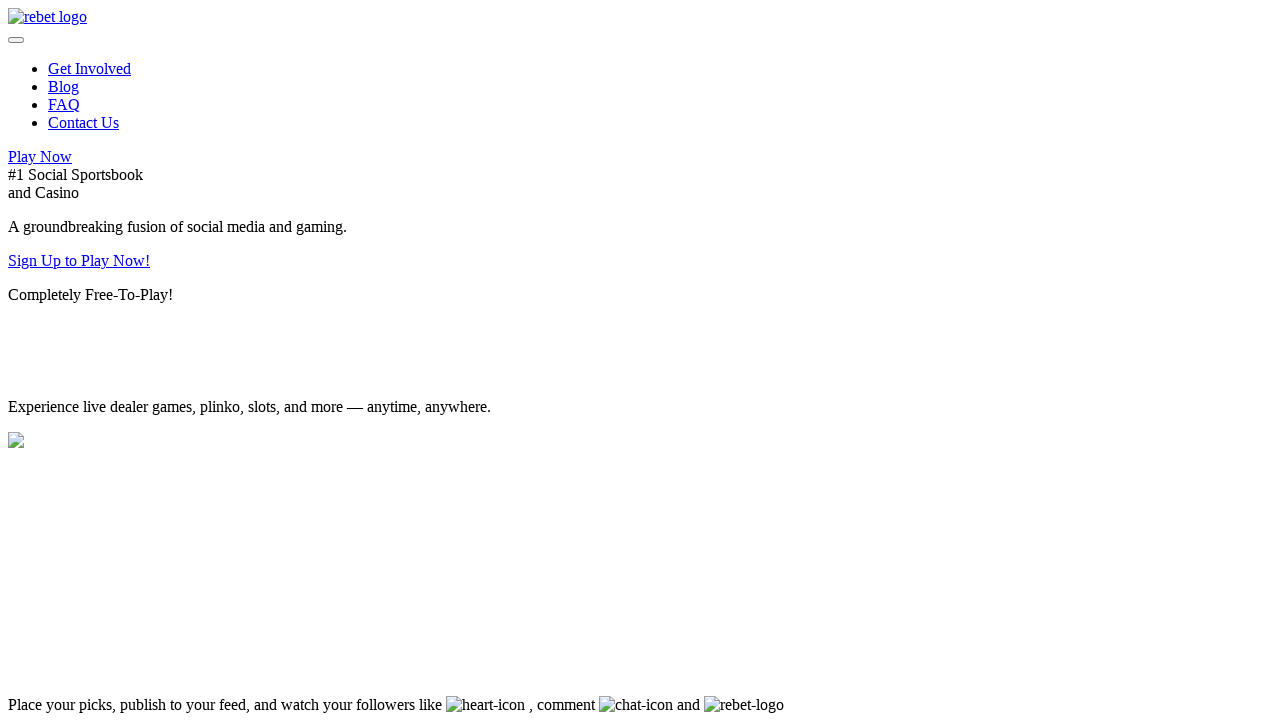